Tests handling of child/popup windows by clicking a button that opens a new window, then switching between window handles

Starting URL: https://skpatro.github.io/demo/links/

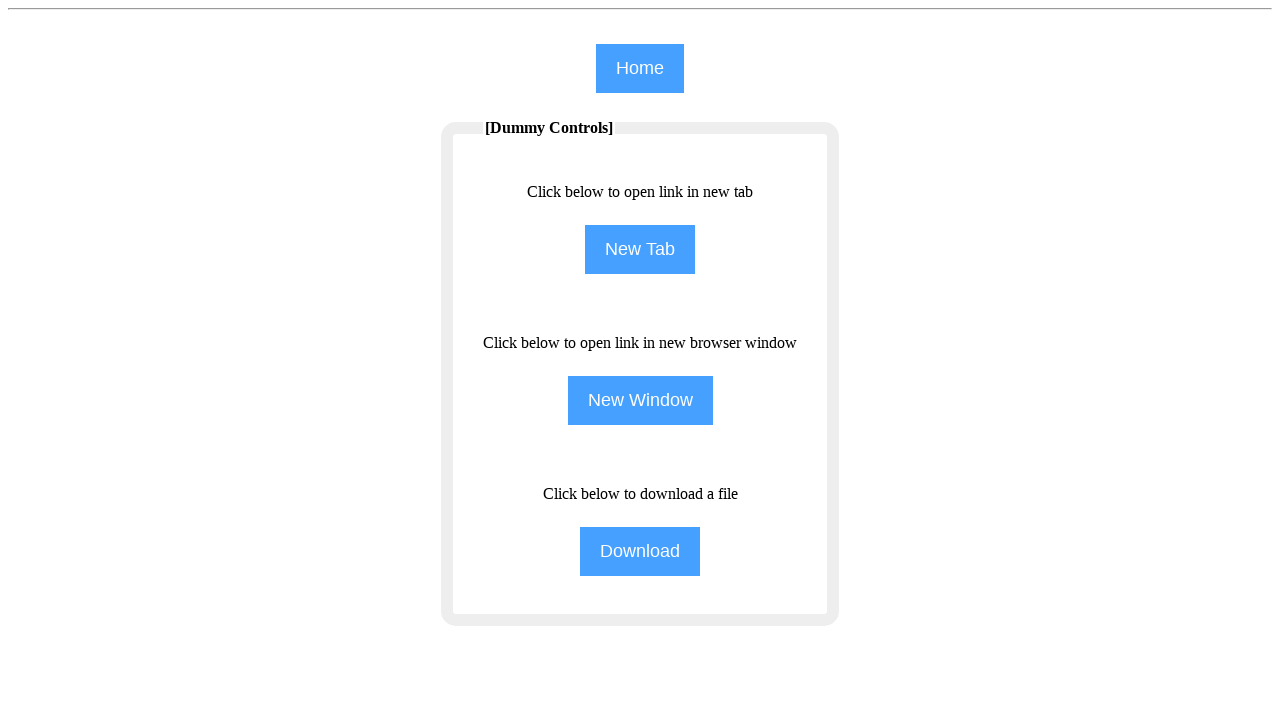

Clicked 'NewWindow' button to open a new window at (640, 400) on input[name='NewWindow']
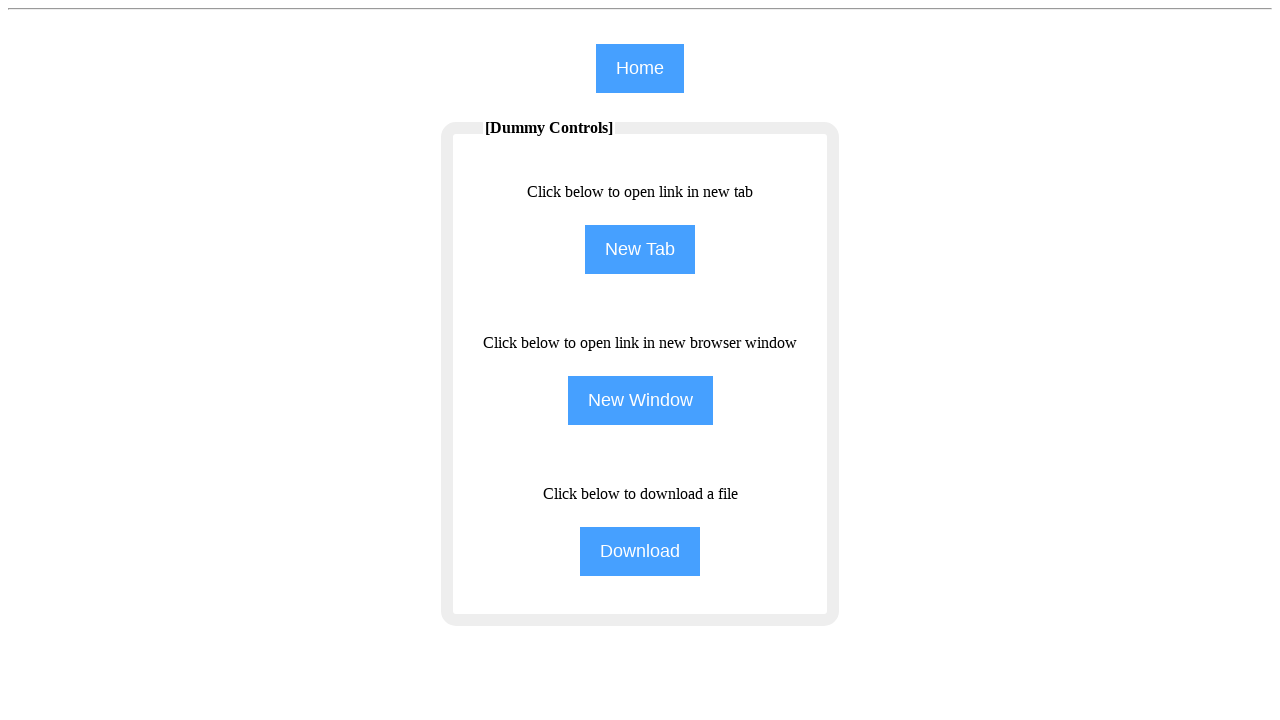

Retrieved the new page/window handle
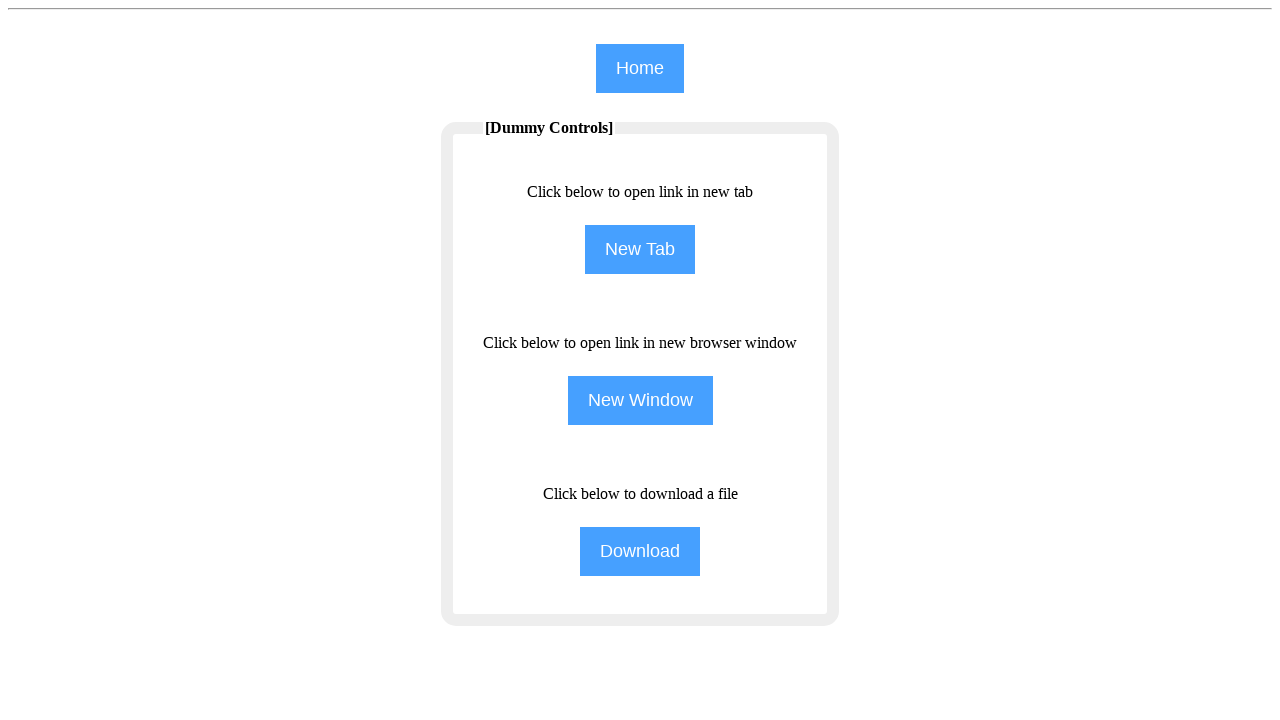

New page finished loading
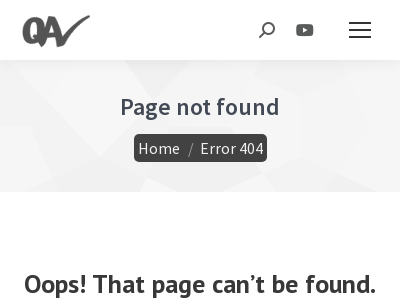

Switched back to the main page
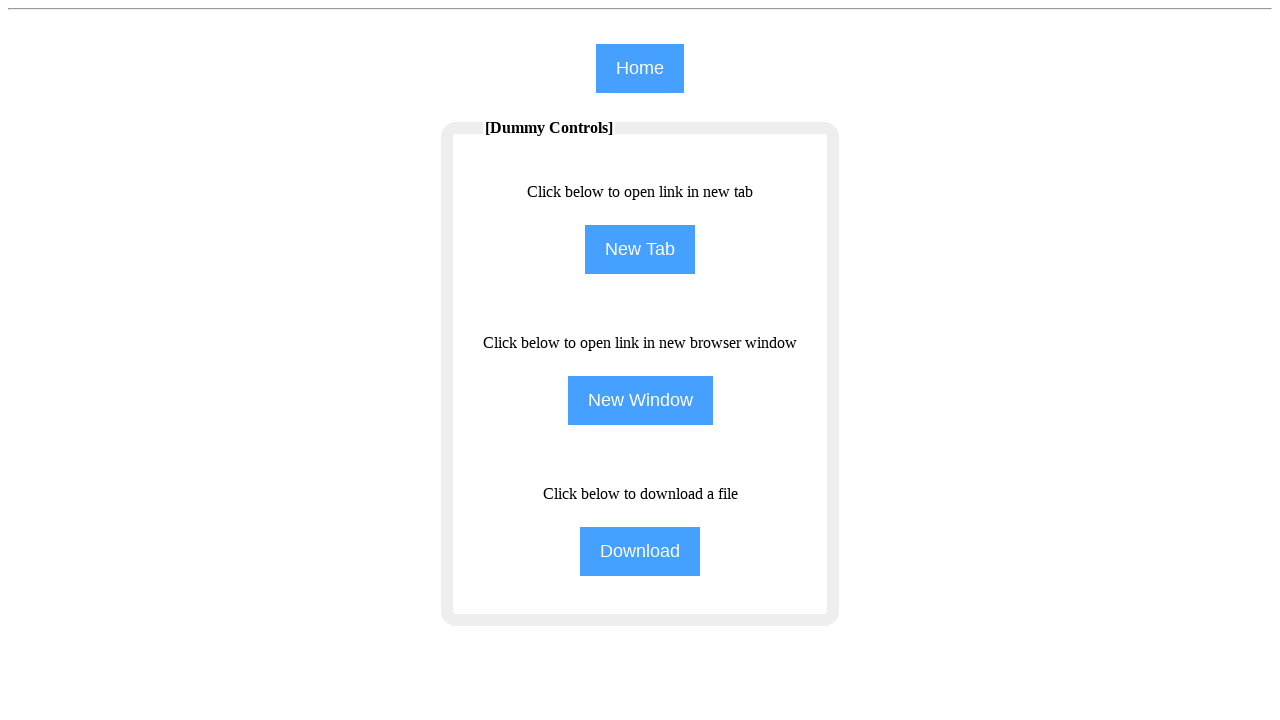

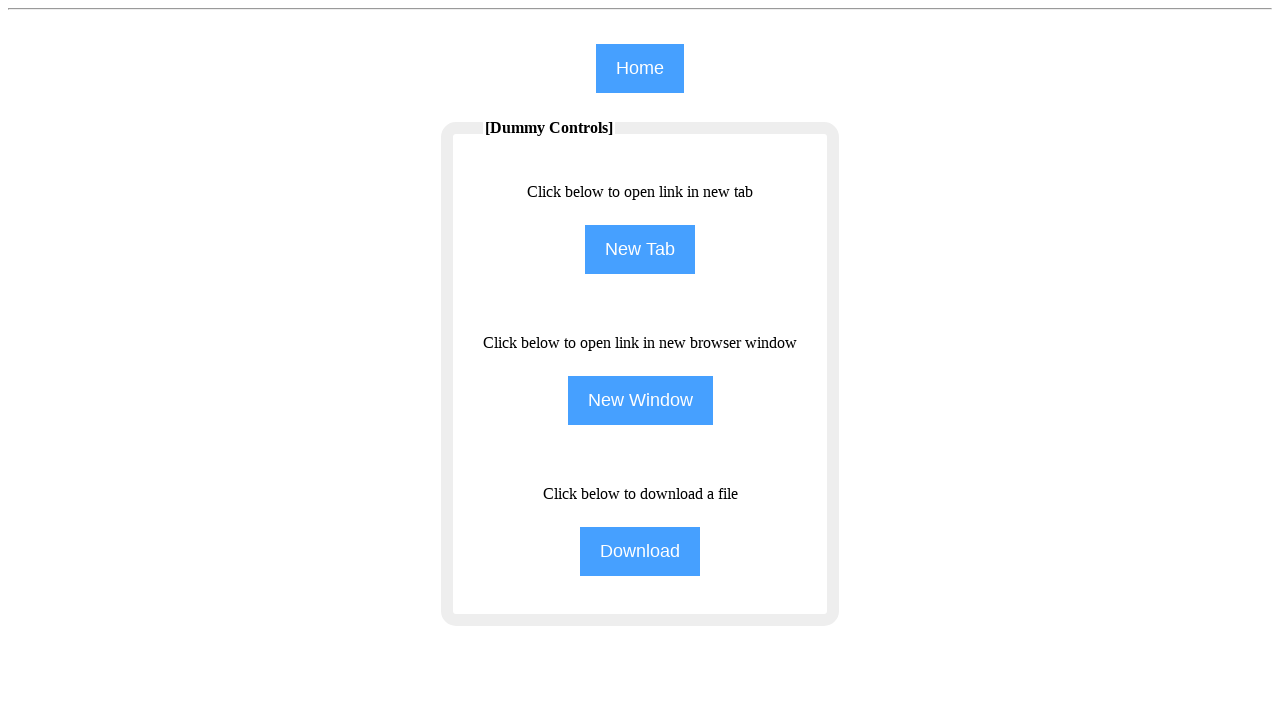